Tests that clicking Clear Completed removes all completed todo items

Starting URL: https://demo.playwright.dev/todomvc

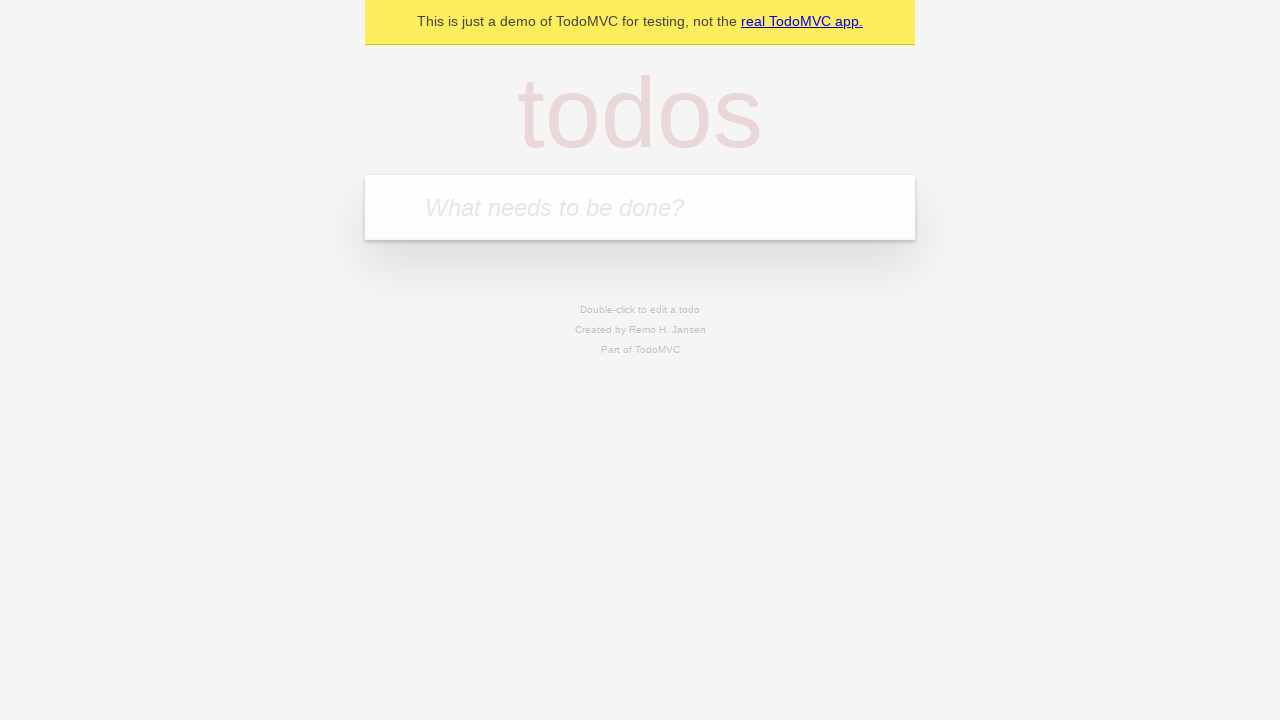

Filled todo input with 'buy some cheese' on internal:attr=[placeholder="What needs to be done?"i]
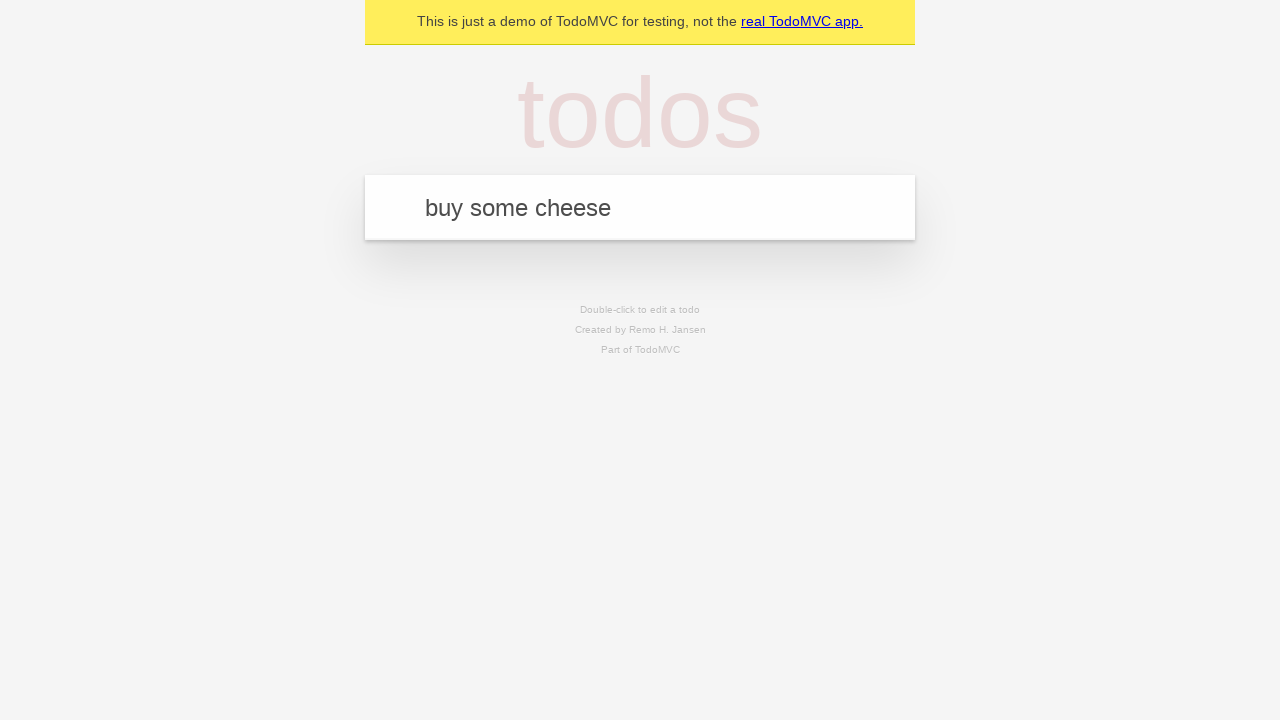

Pressed Enter to add first todo item on internal:attr=[placeholder="What needs to be done?"i]
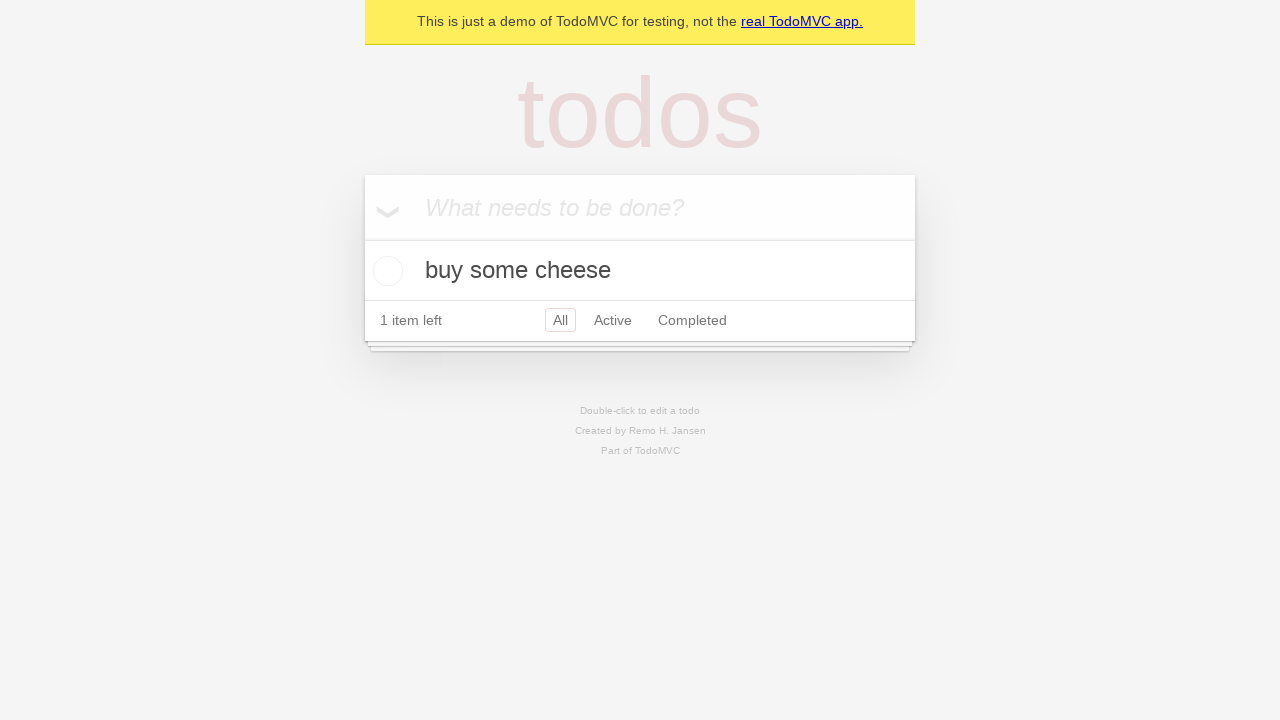

Filled todo input with 'feed the cat' on internal:attr=[placeholder="What needs to be done?"i]
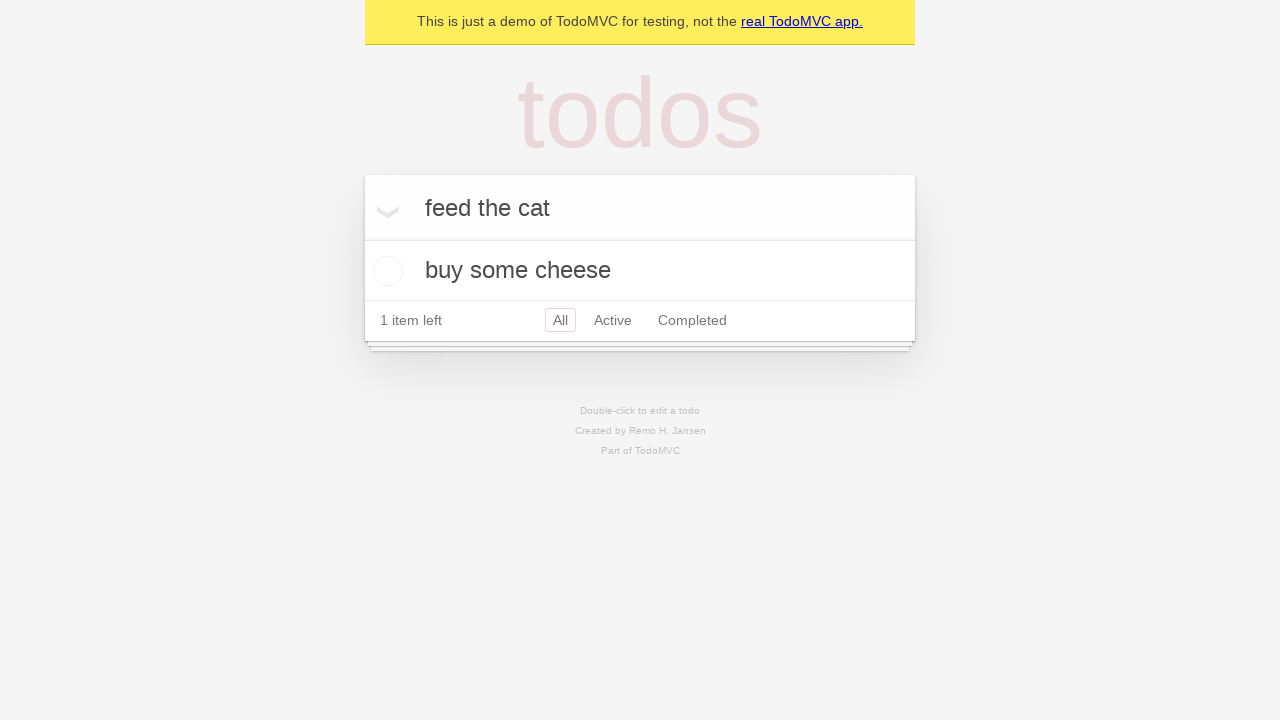

Pressed Enter to add second todo item on internal:attr=[placeholder="What needs to be done?"i]
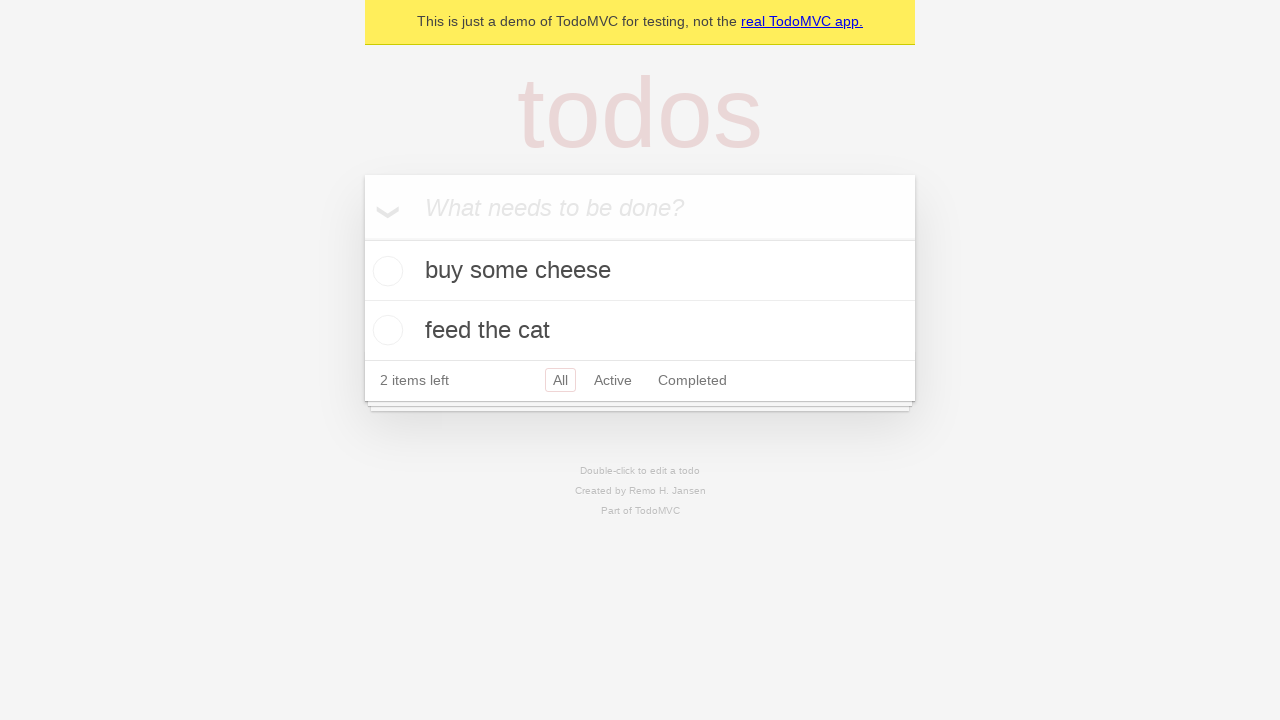

Filled todo input with 'book a doctors appointment' on internal:attr=[placeholder="What needs to be done?"i]
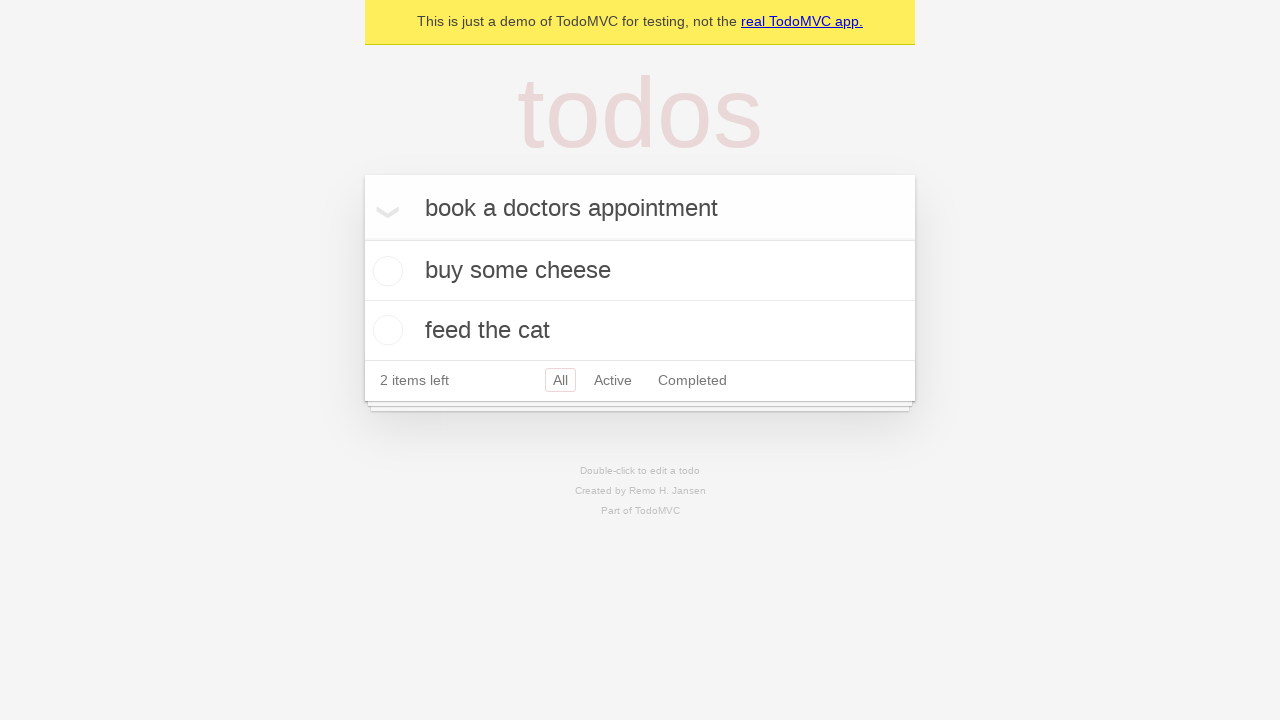

Pressed Enter to add third todo item on internal:attr=[placeholder="What needs to be done?"i]
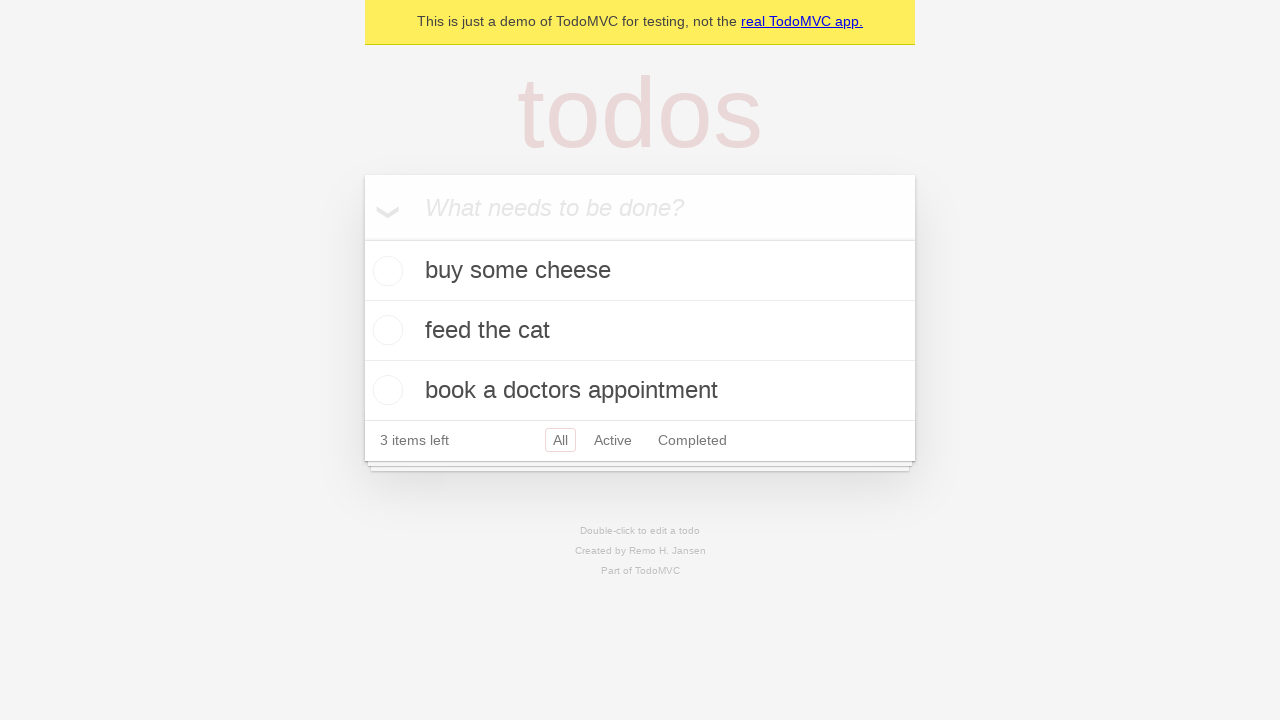

Checked the second todo item (feed the cat) at (385, 330) on internal:testid=[data-testid="todo-item"s] >> nth=1 >> internal:role=checkbox
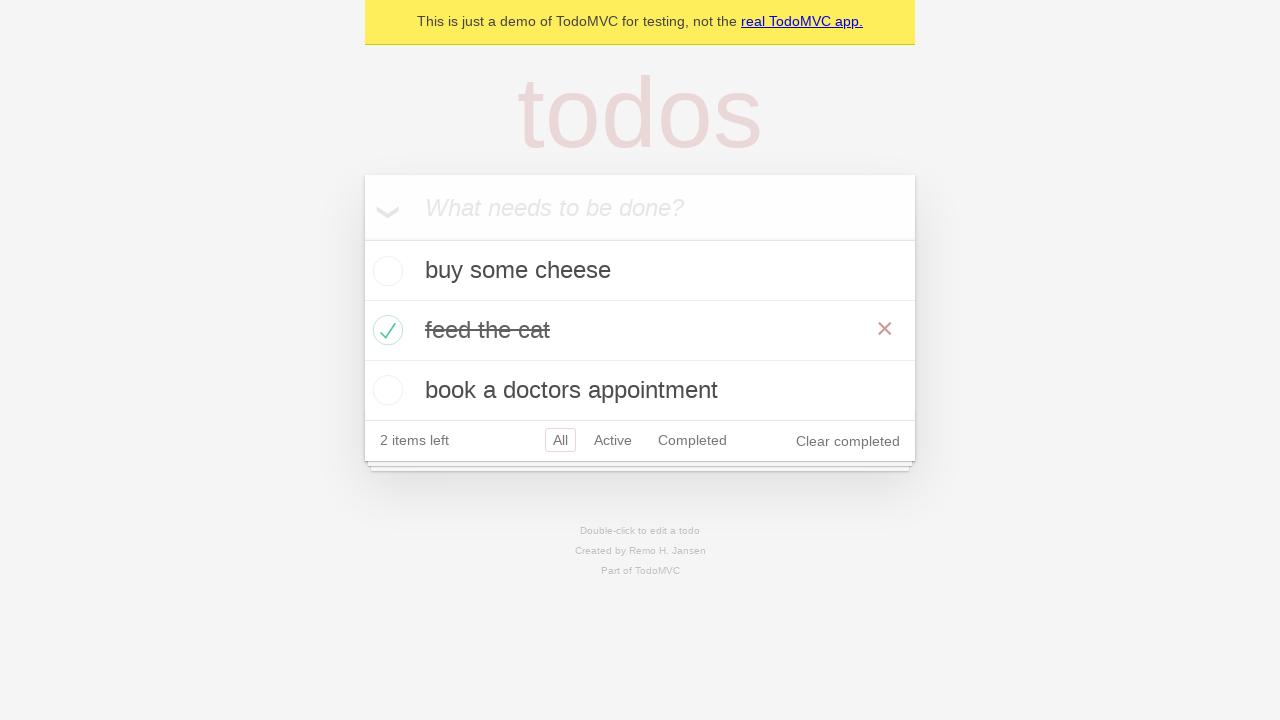

Clicked 'Clear completed' button to remove completed items at (848, 441) on internal:role=button[name="Clear completed"i]
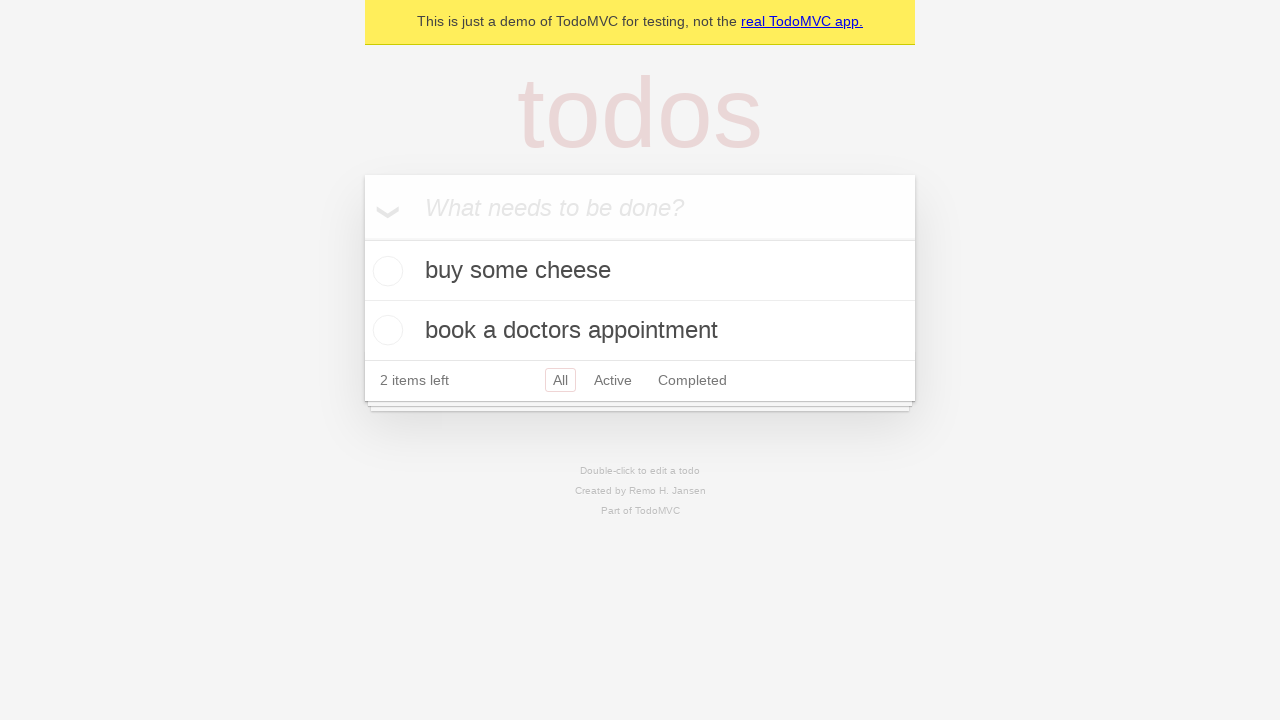

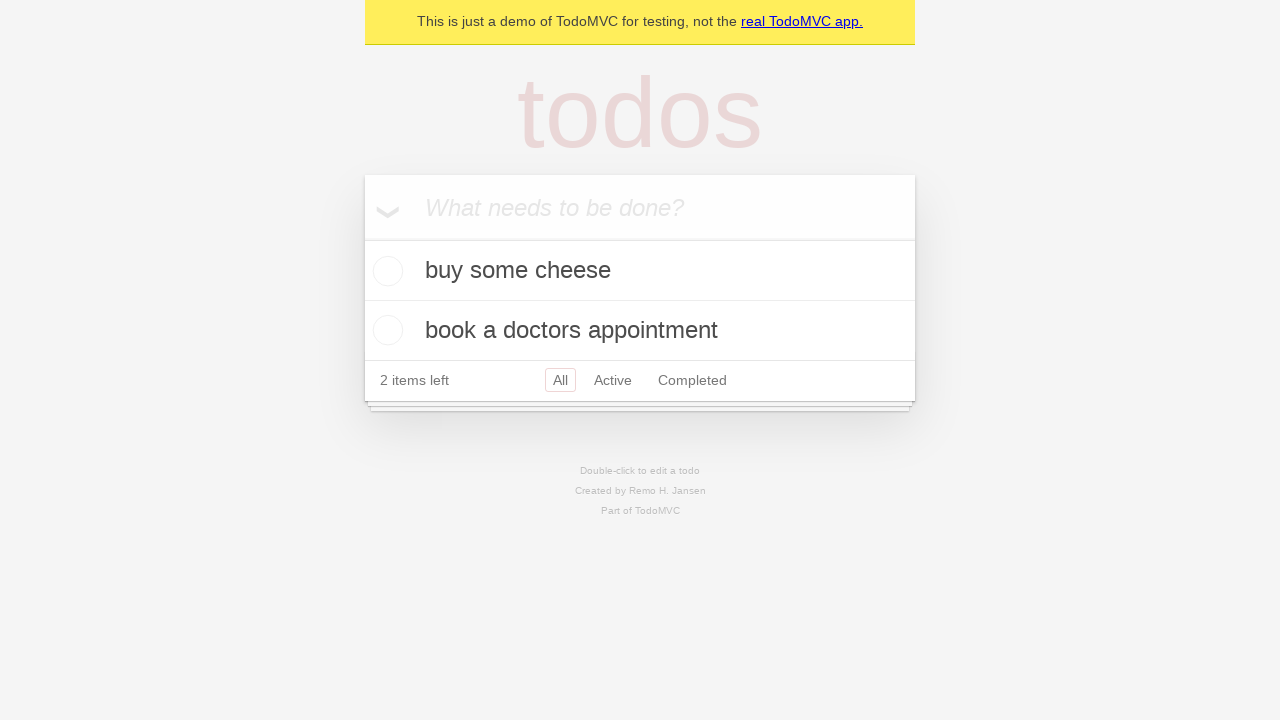